Tests dynamic loading with a shorter timeout setting by clicking a start button and verifying the "Hello World!" text appears.

Starting URL: https://automationfc.github.io/dynamic-loading/

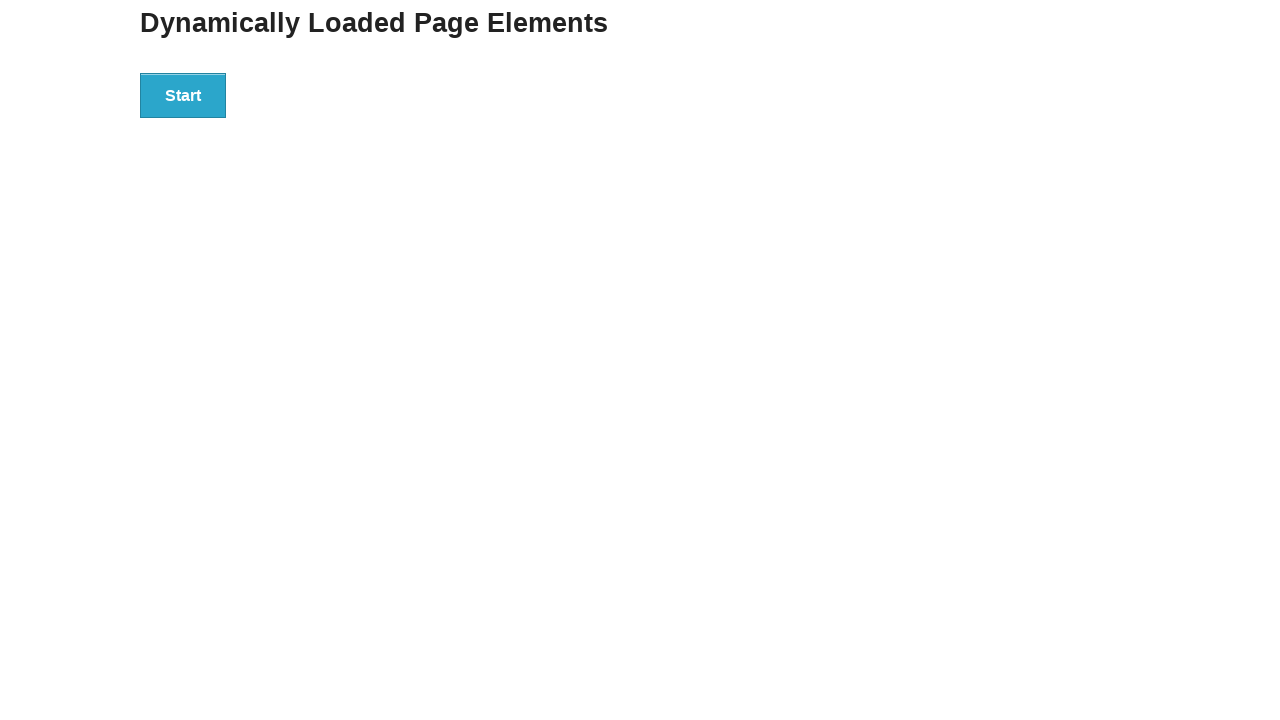

Clicked start button to trigger dynamic loading at (183, 95) on div#start > button
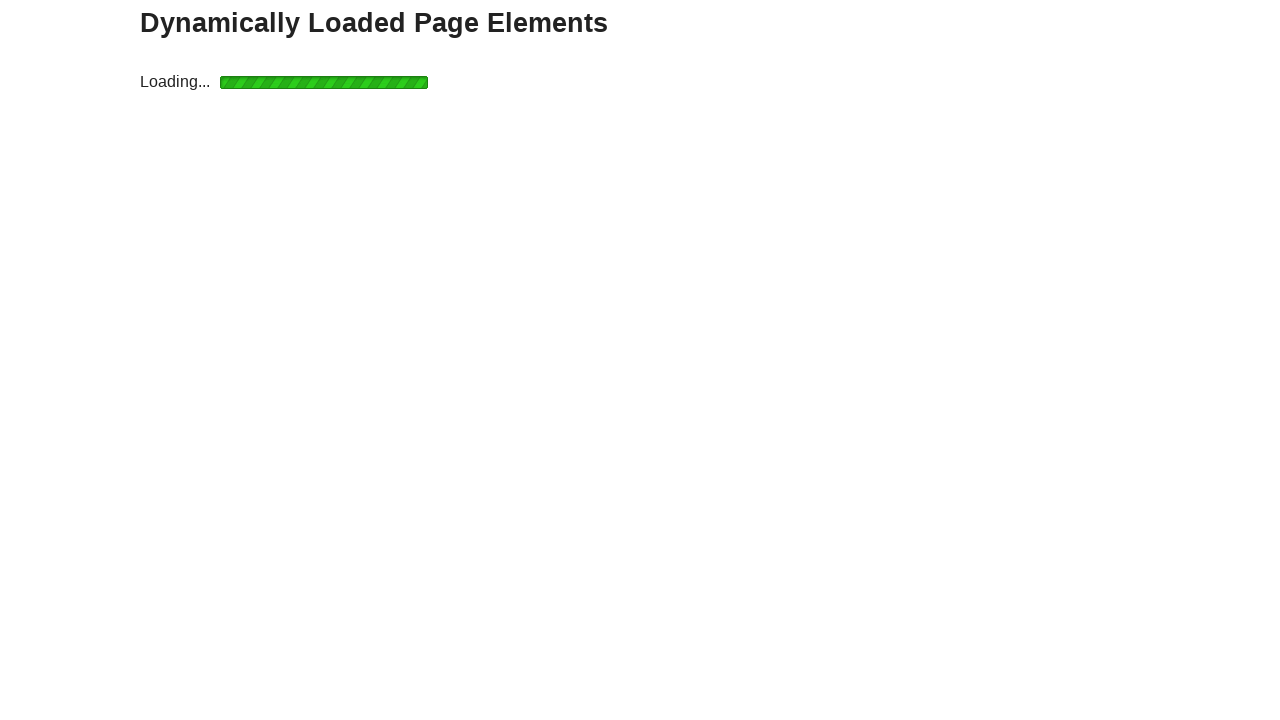

Waited for finish text to appear
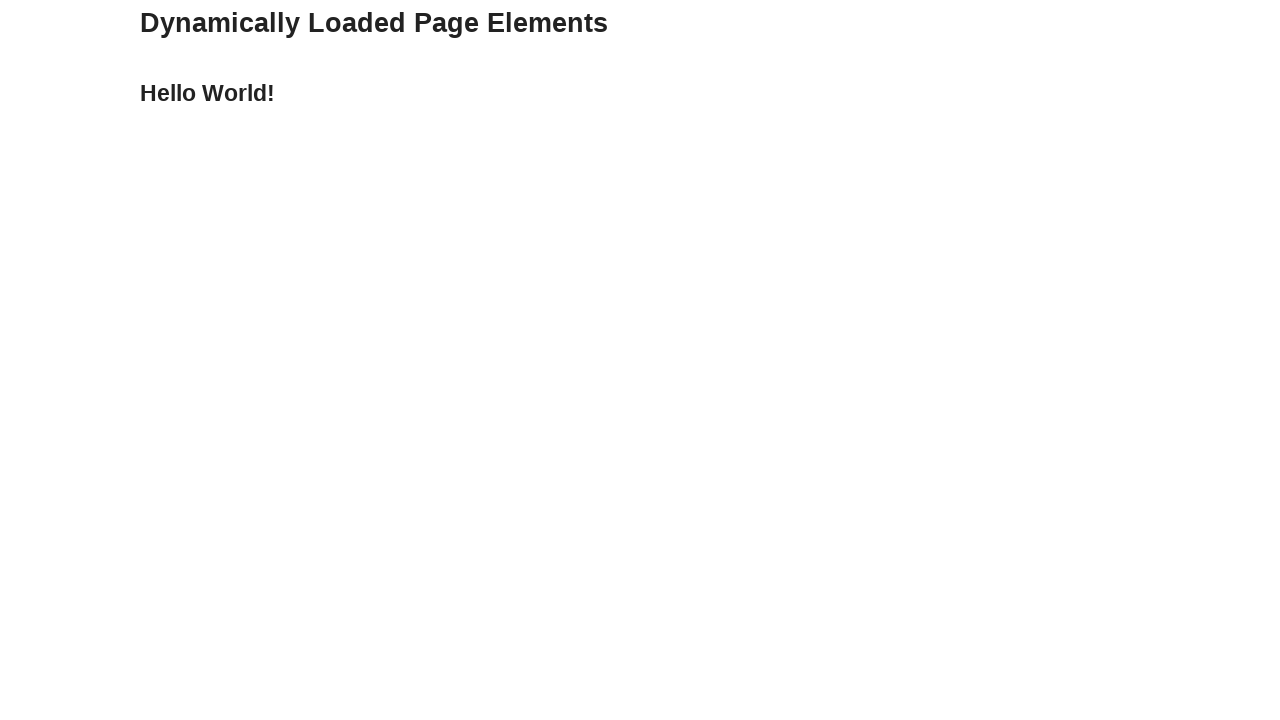

Retrieved finish text content
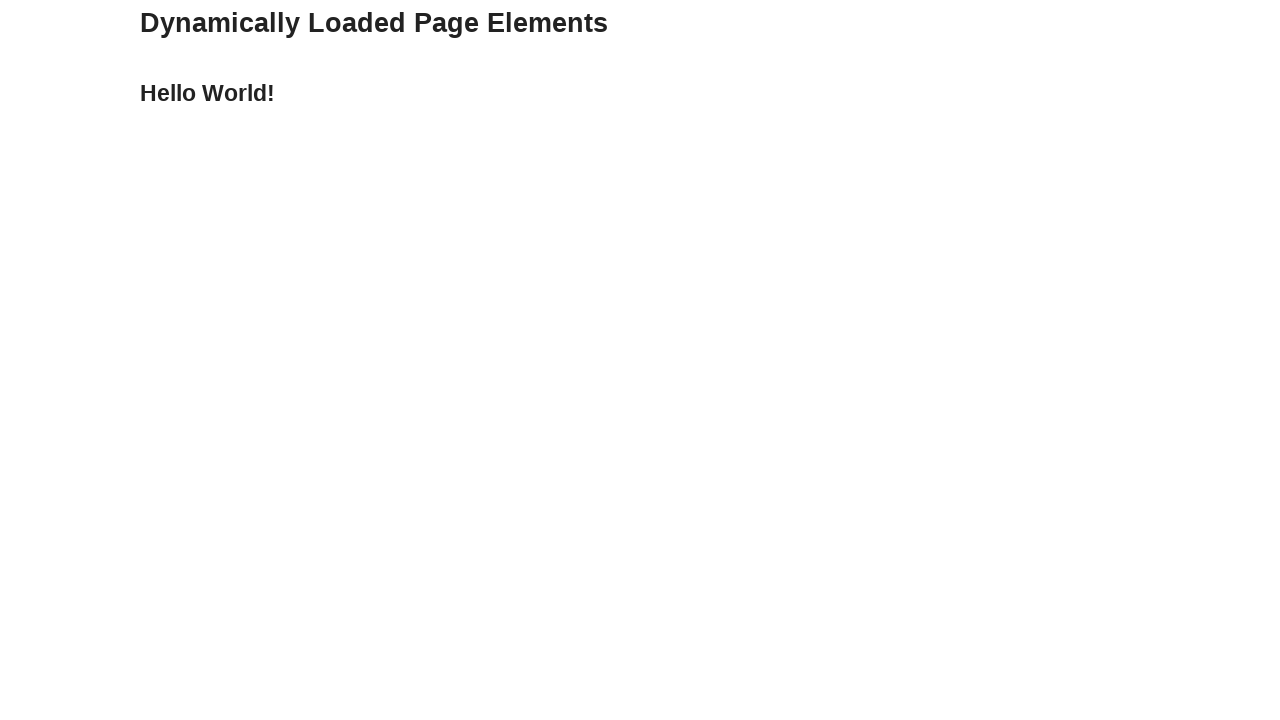

Verified finish text equals 'Hello World!'
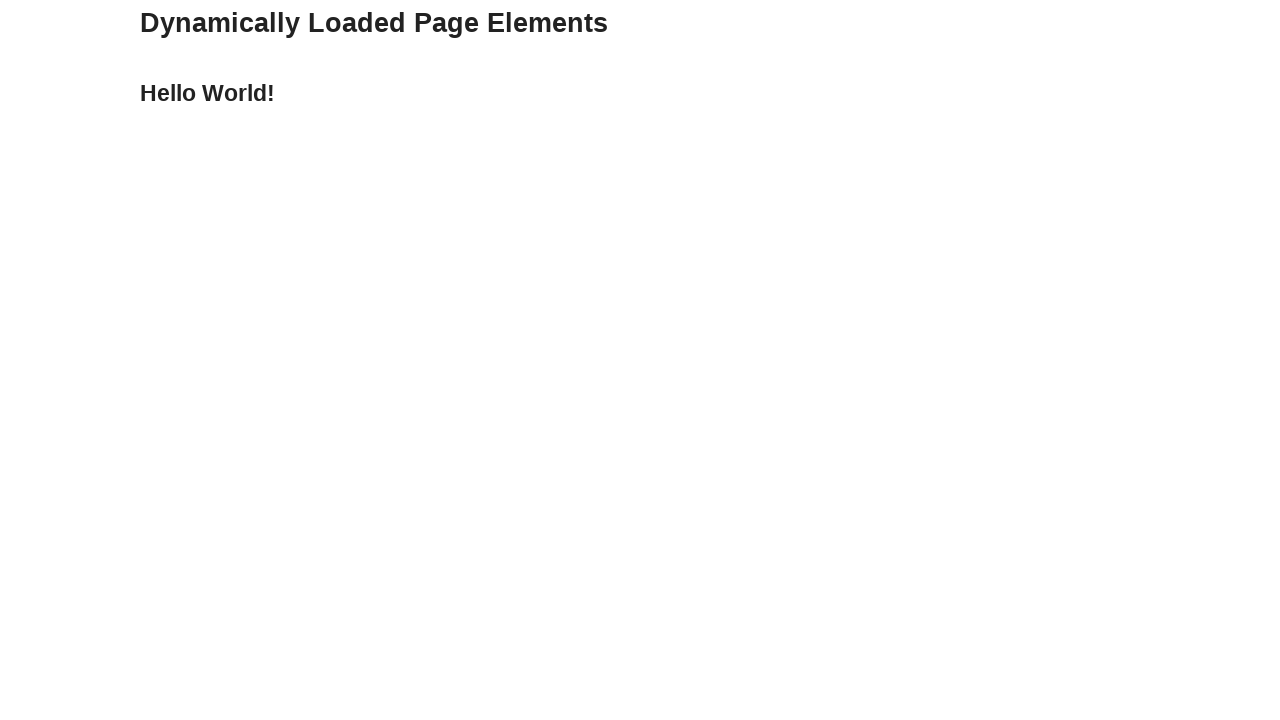

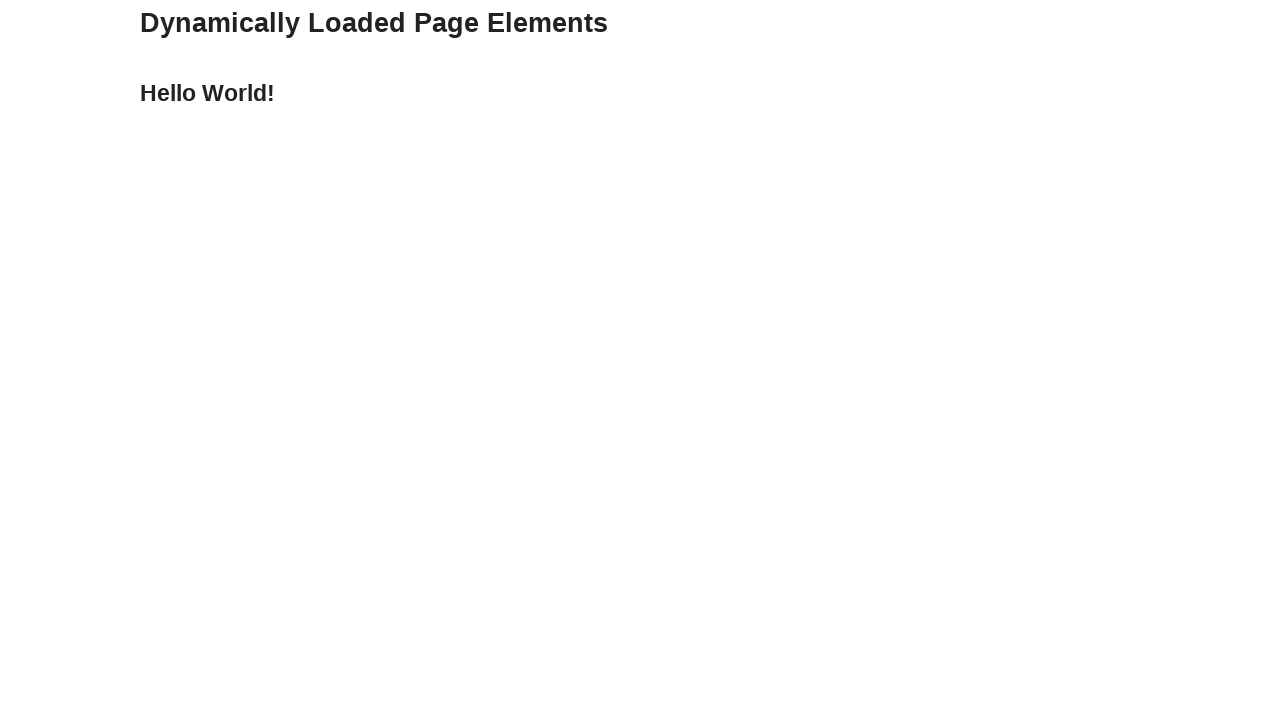